Tests state dropdown selection using different methods and verifies the final selected state

Starting URL: https://practice.cydeo.com/dropdown

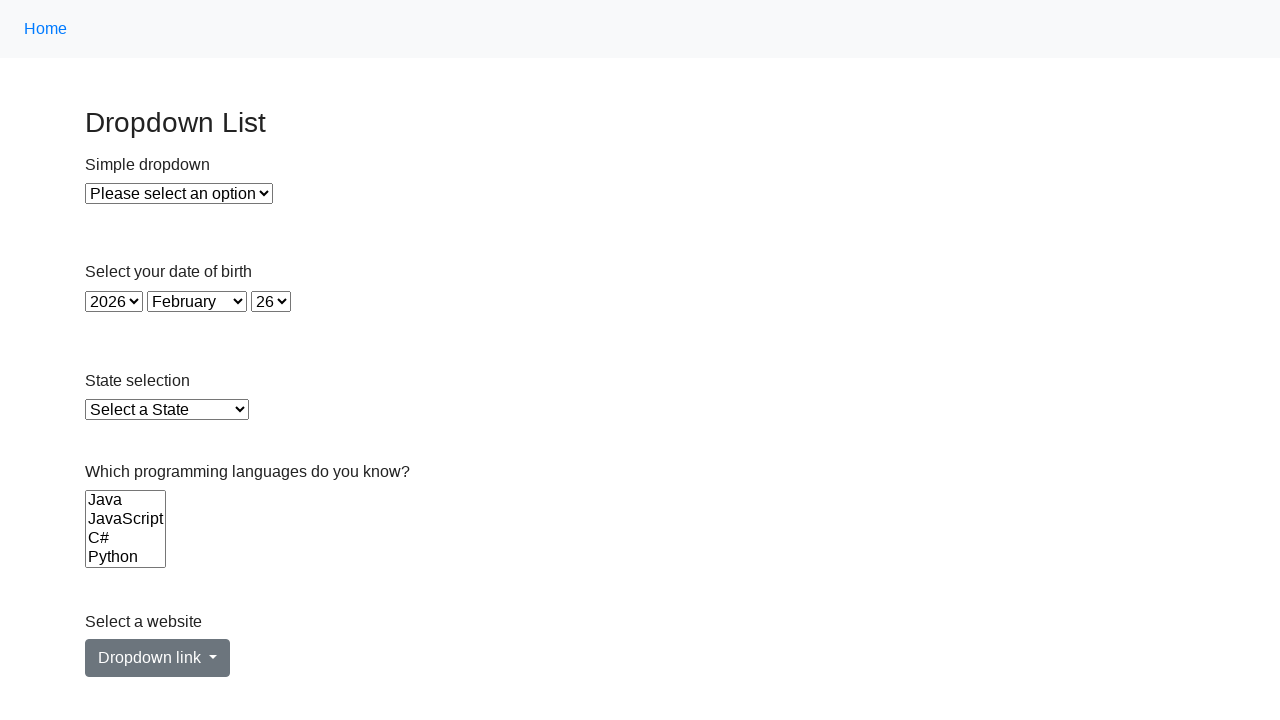

Navigated to dropdown practice page
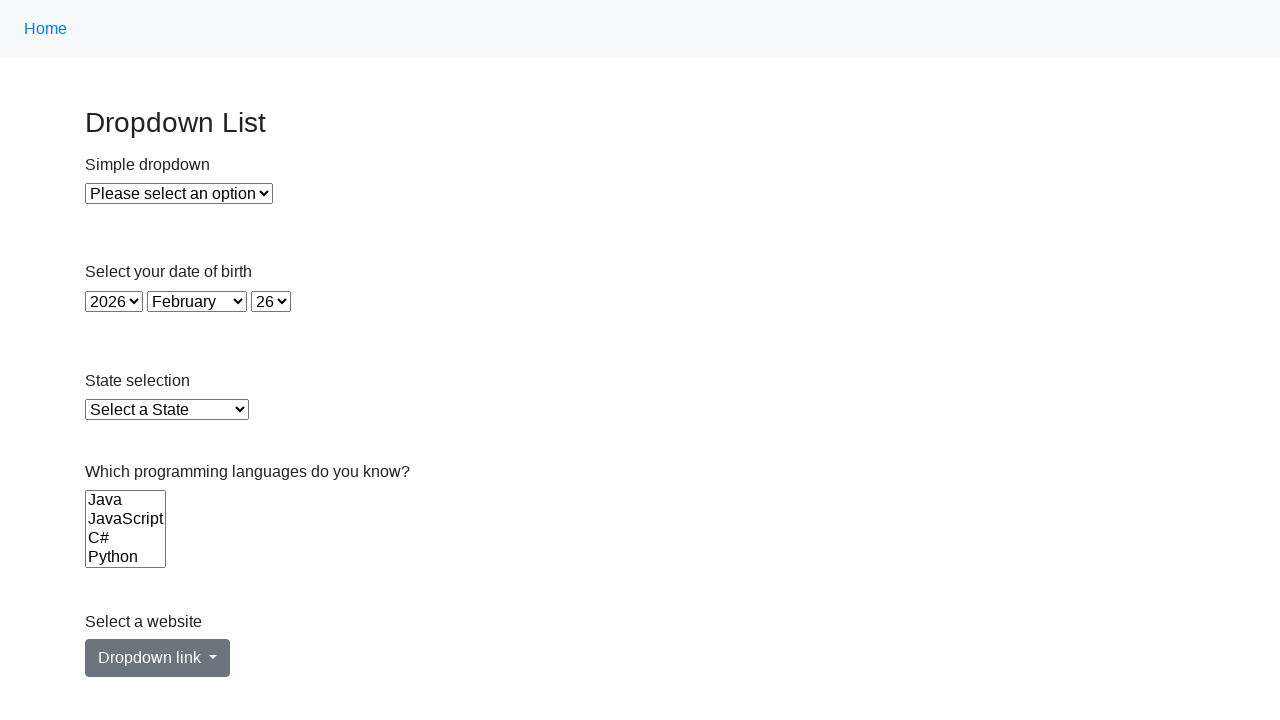

Located state dropdown element
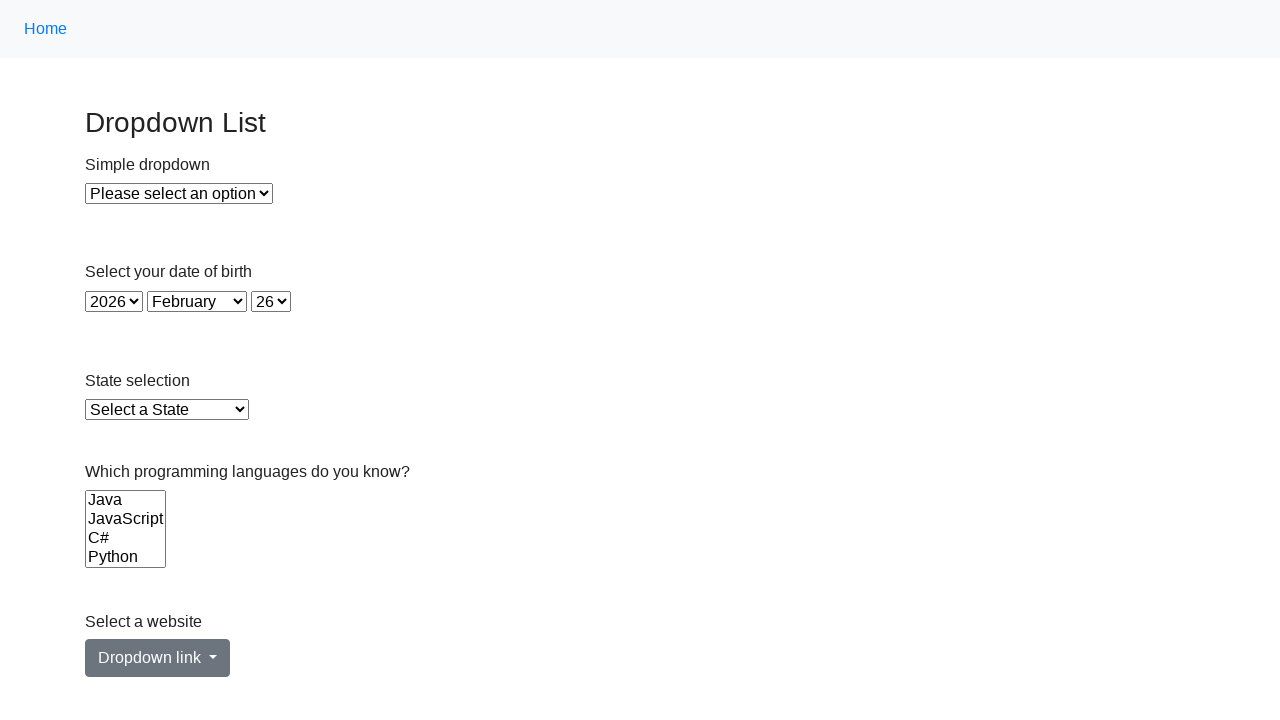

Selected Illinois using visible text on select#state
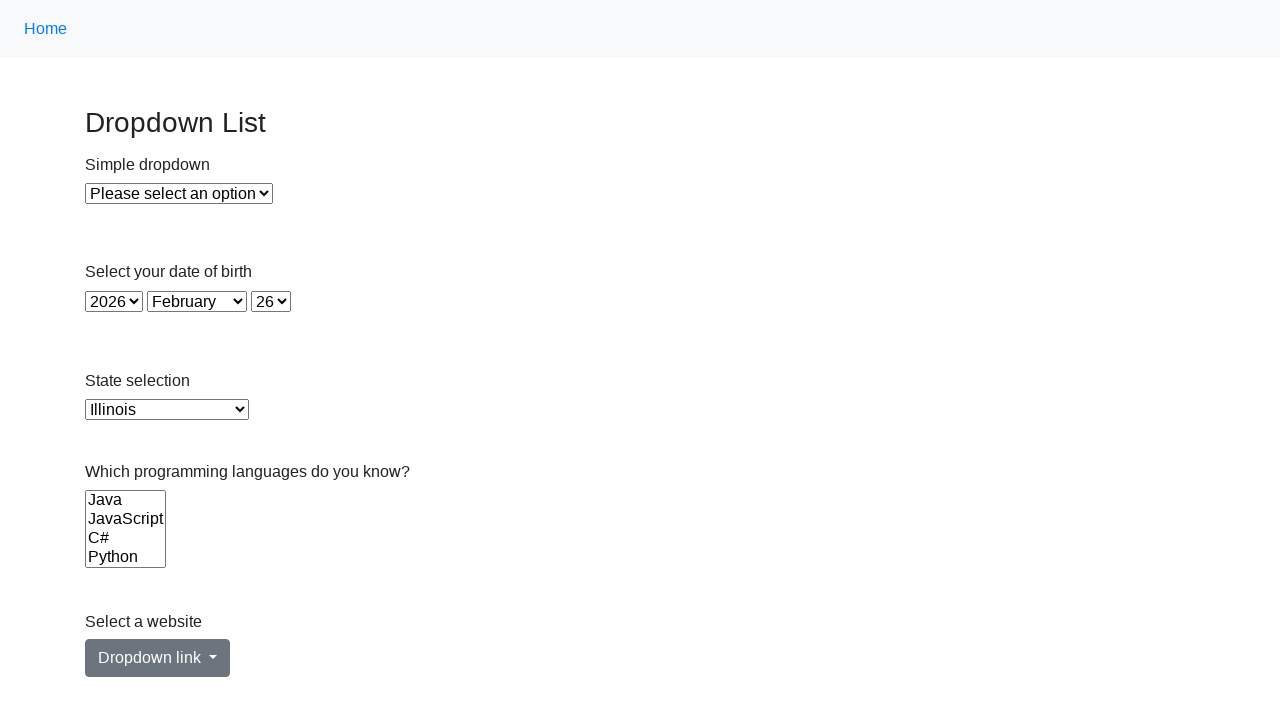

Selected Virginia using value attribute on select#state
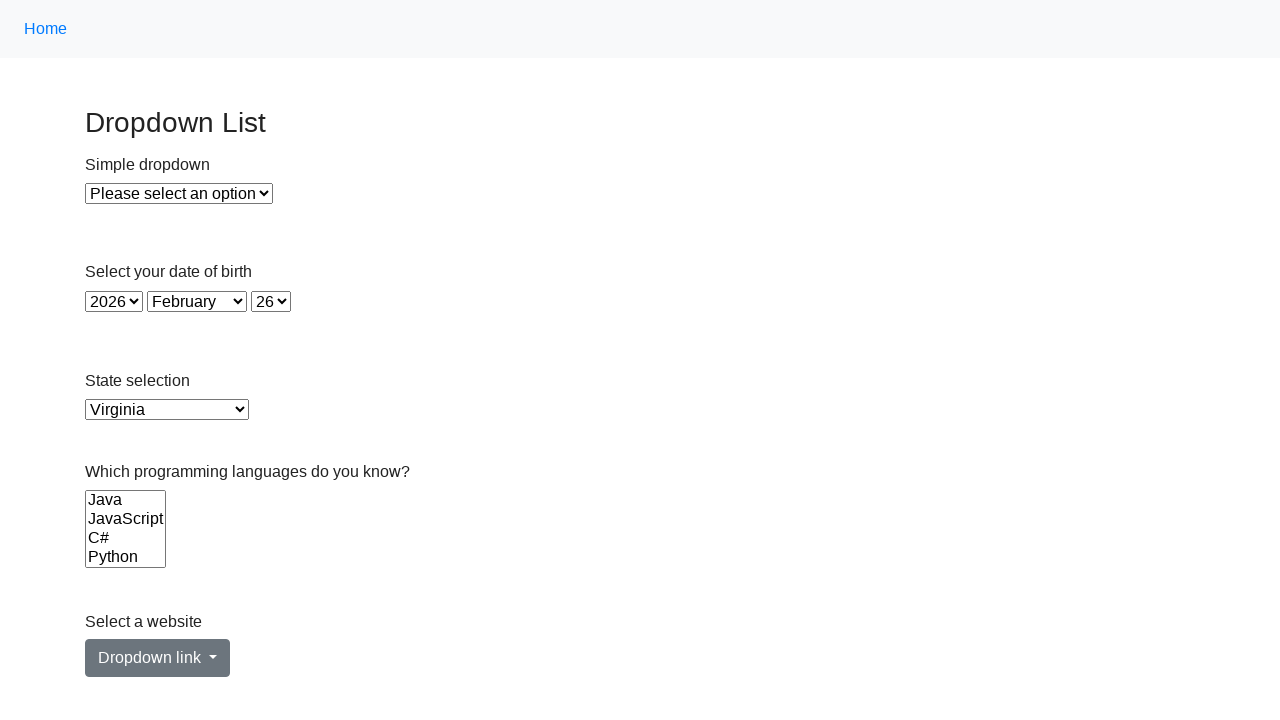

Selected California using index on select#state
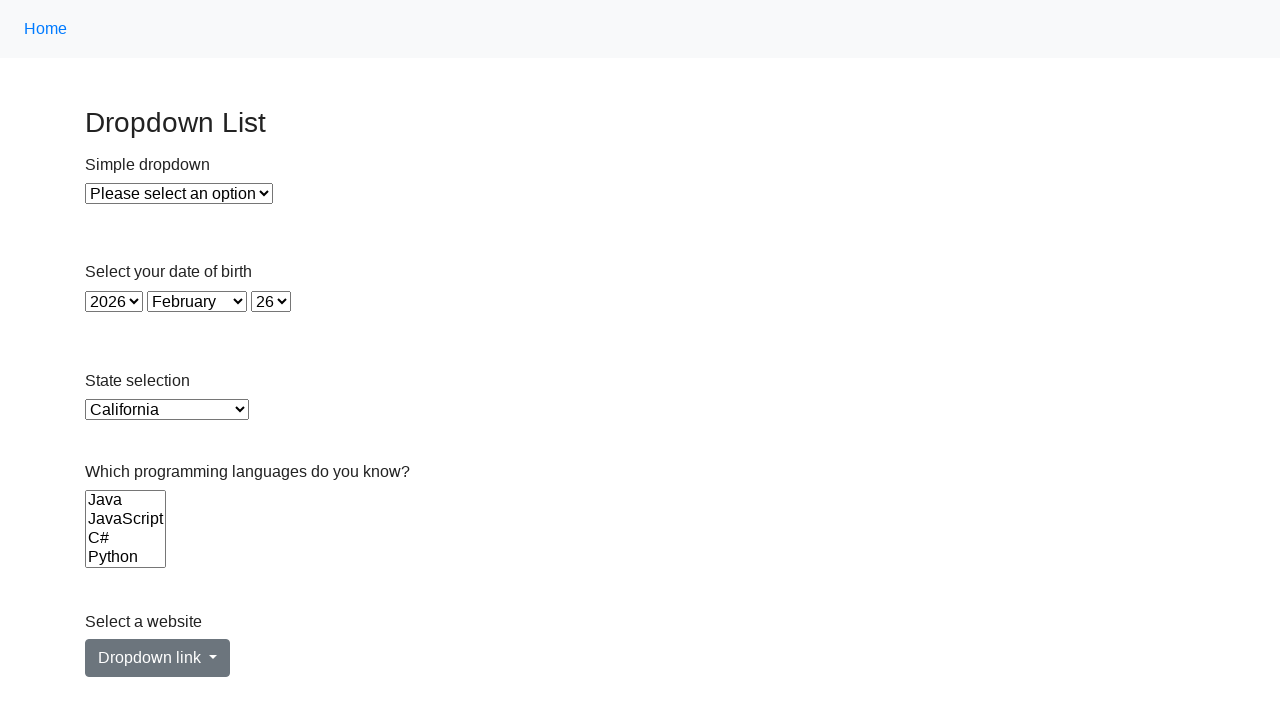

Retrieved selected state text from dropdown
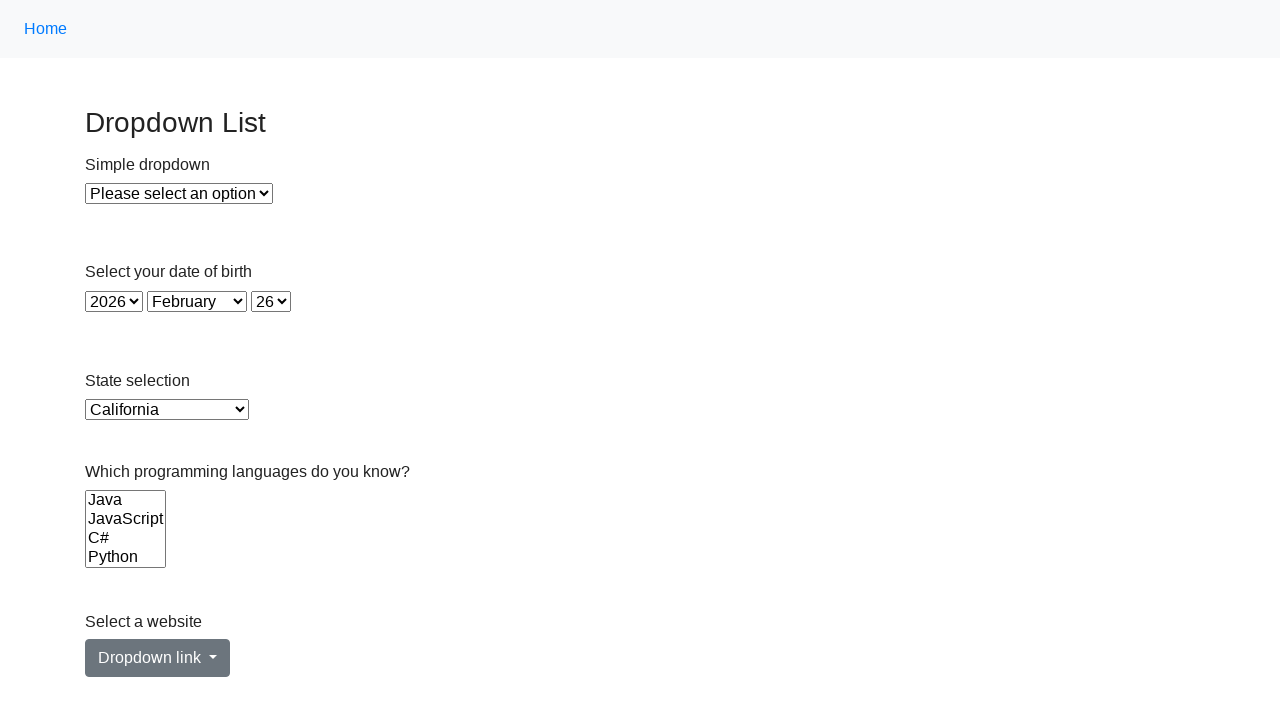

Verified that California is the final selected state
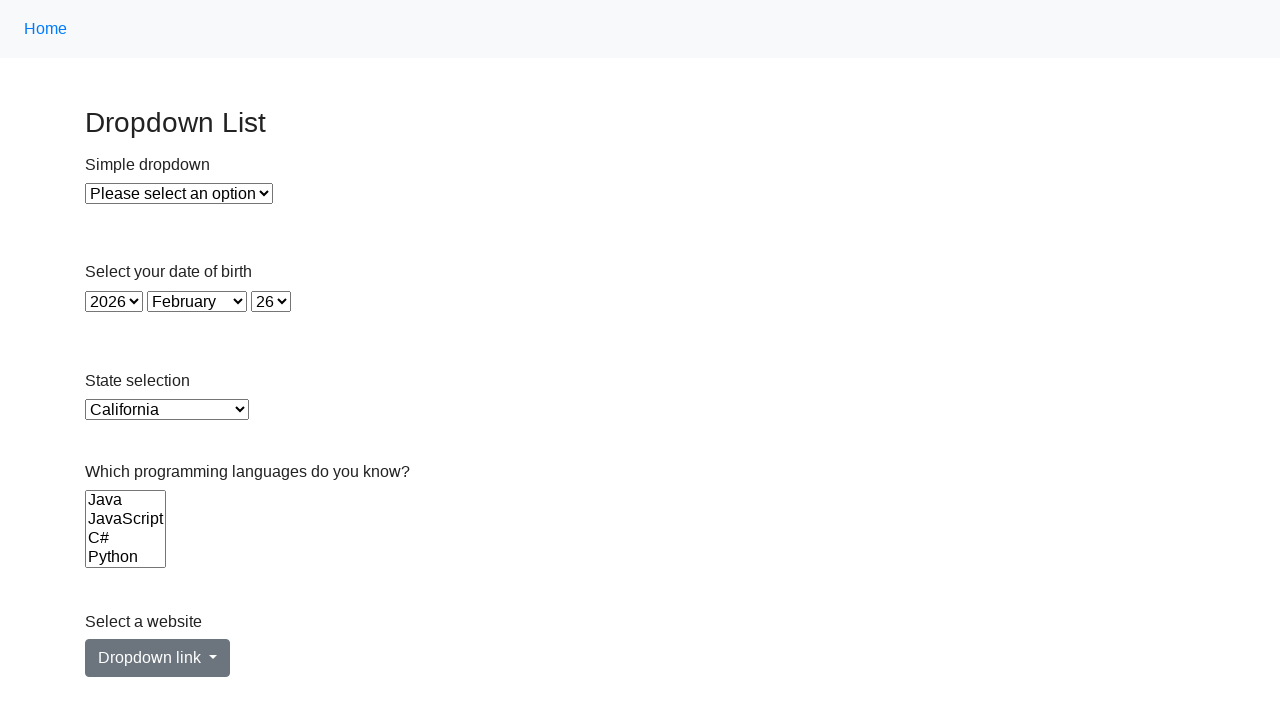

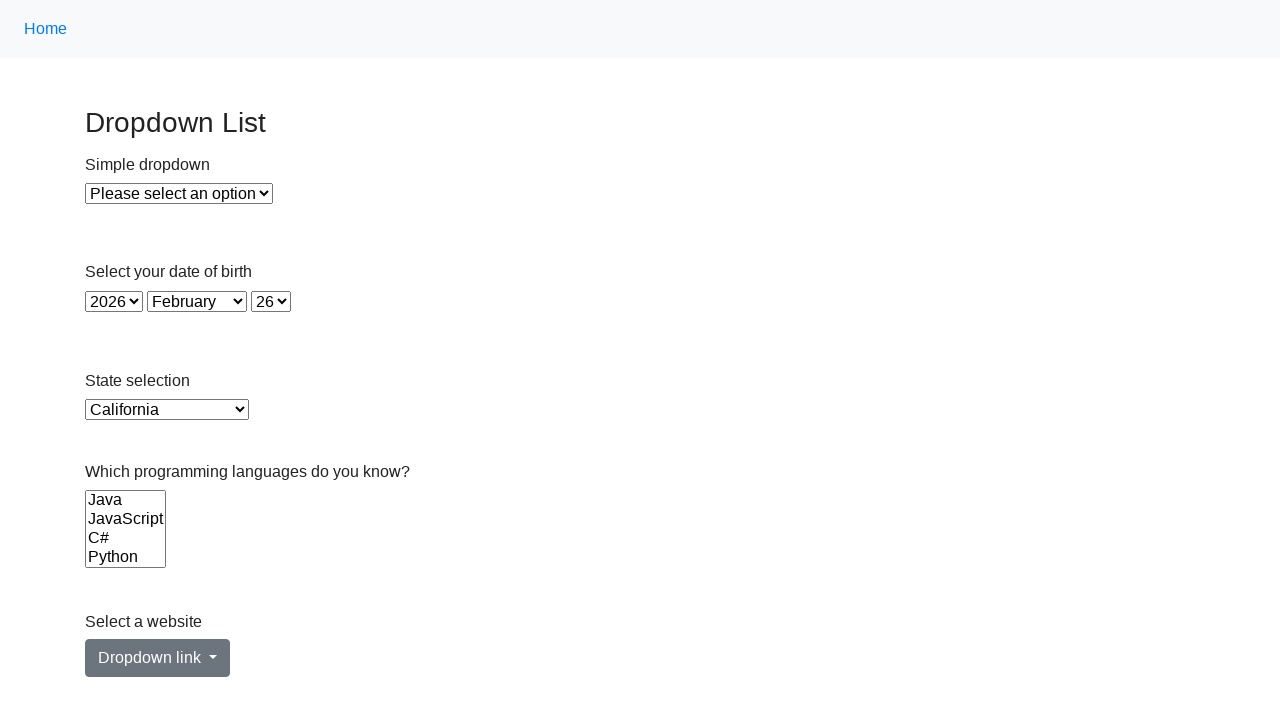